Tests application form submission with first name, phone number, and subject fields filled

Starting URL: https://demoqa.com/automation-practice-form

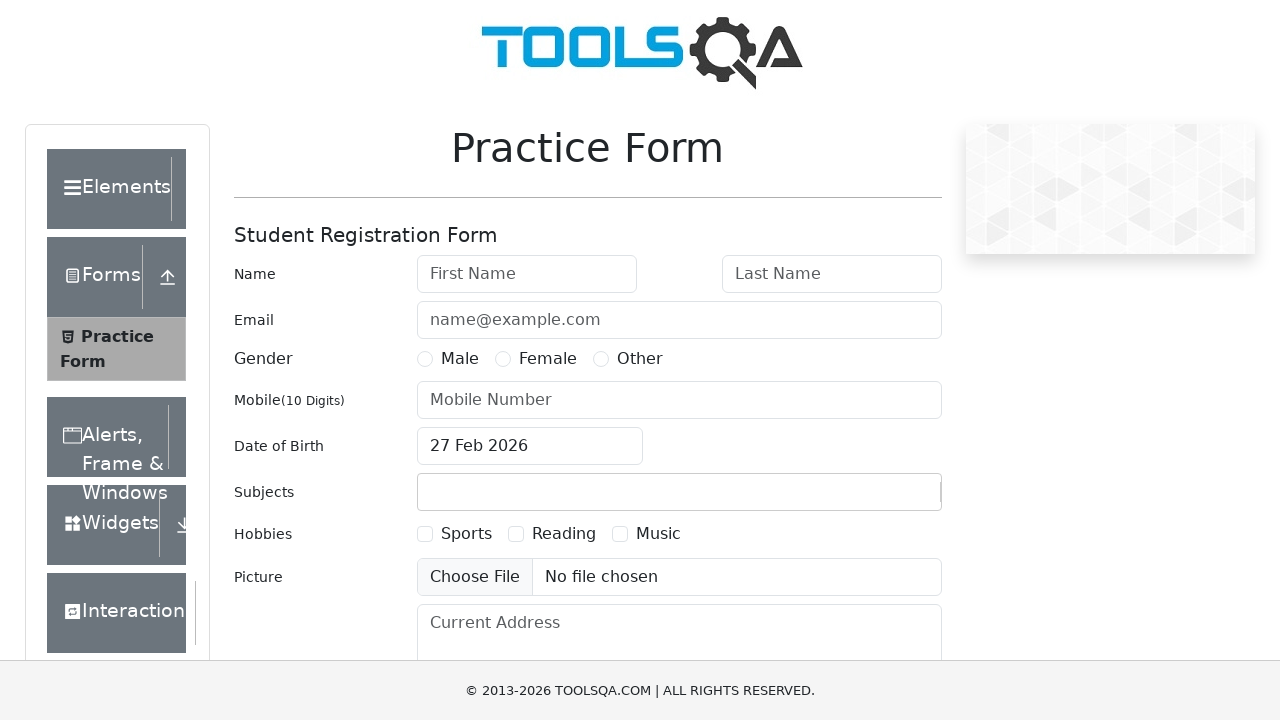

Filled first name field with 'John' on #firstName
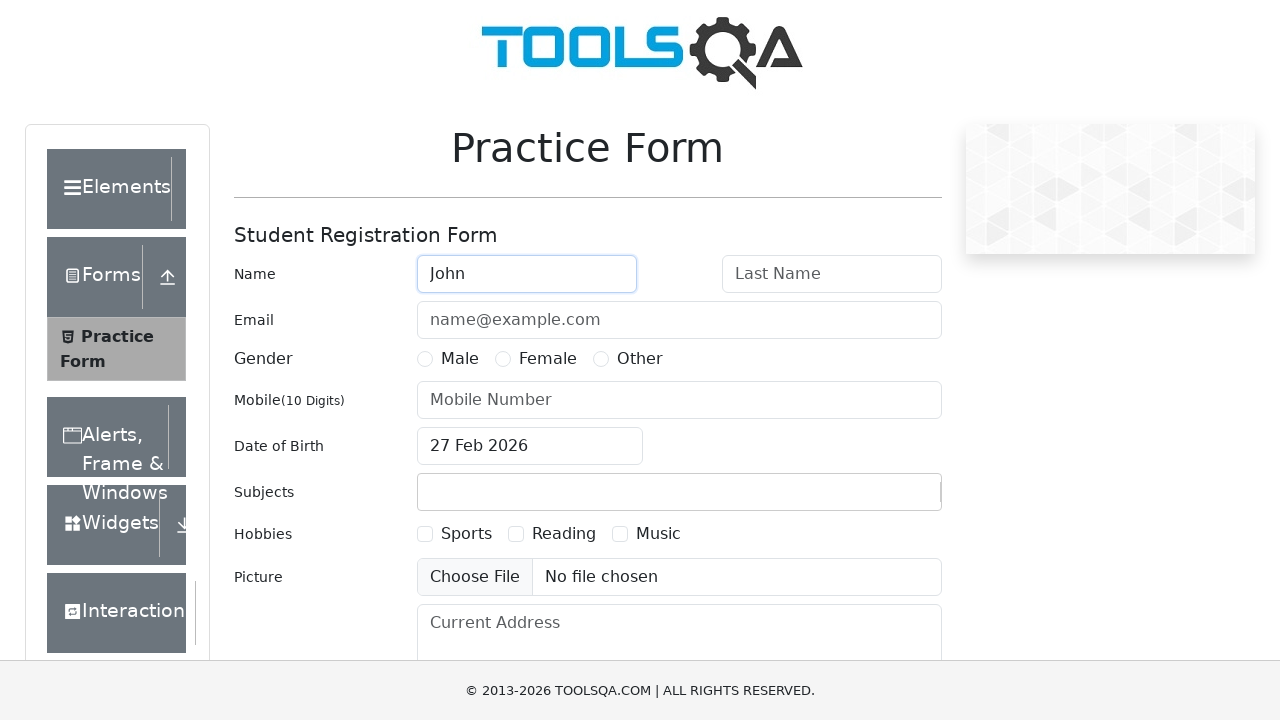

Filled phone number field with '123-456-7890' on #userNumber
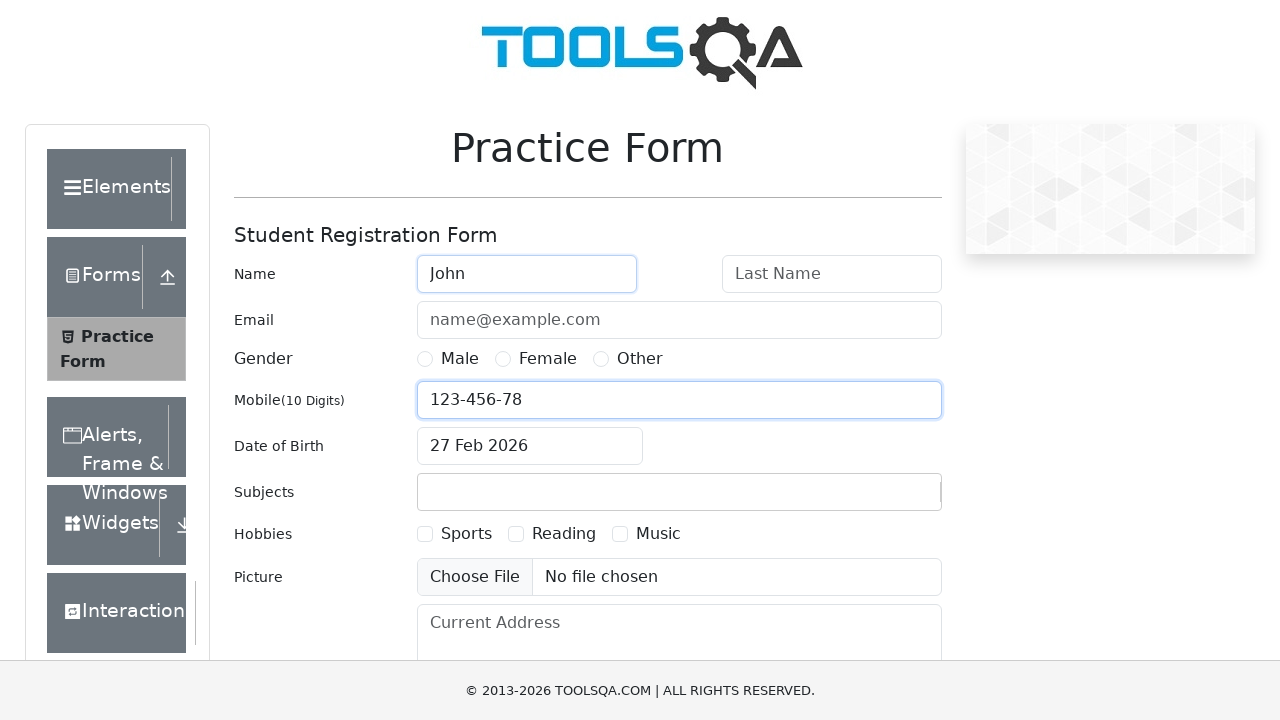

Filled subject field with 'STED' on #subjectsInput
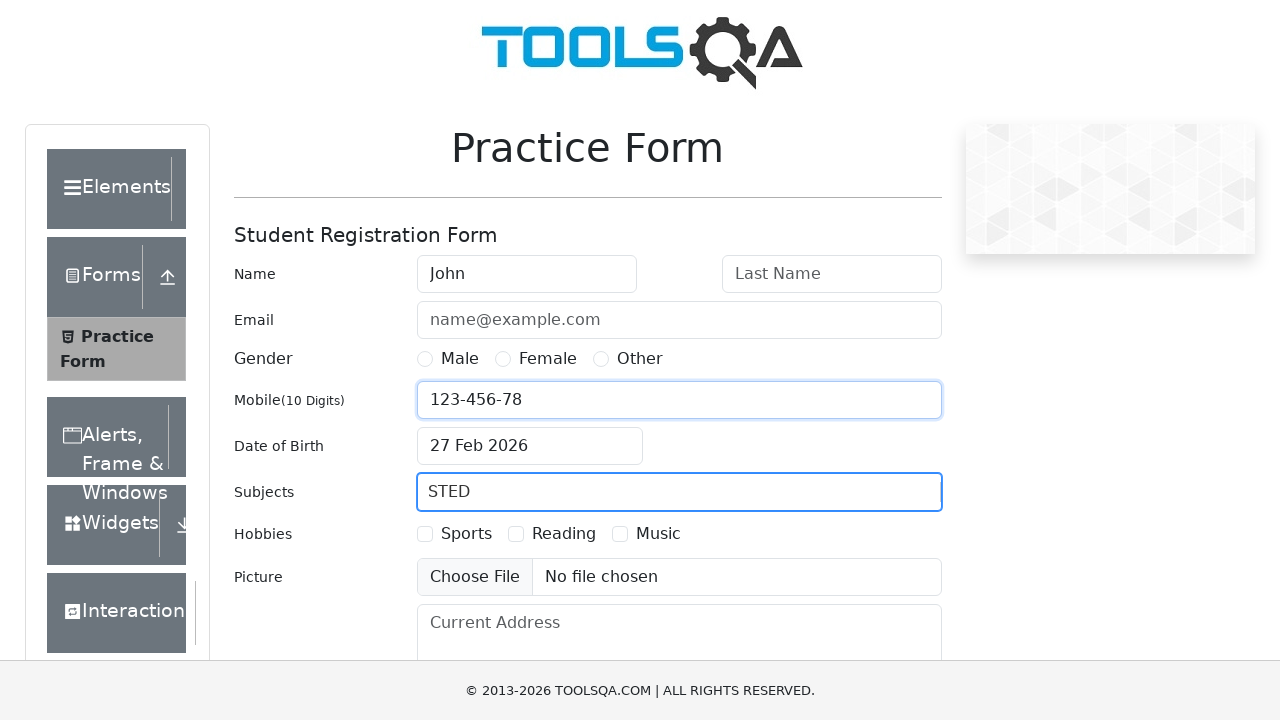

Clicked submit button using JavaScript to handle overlay
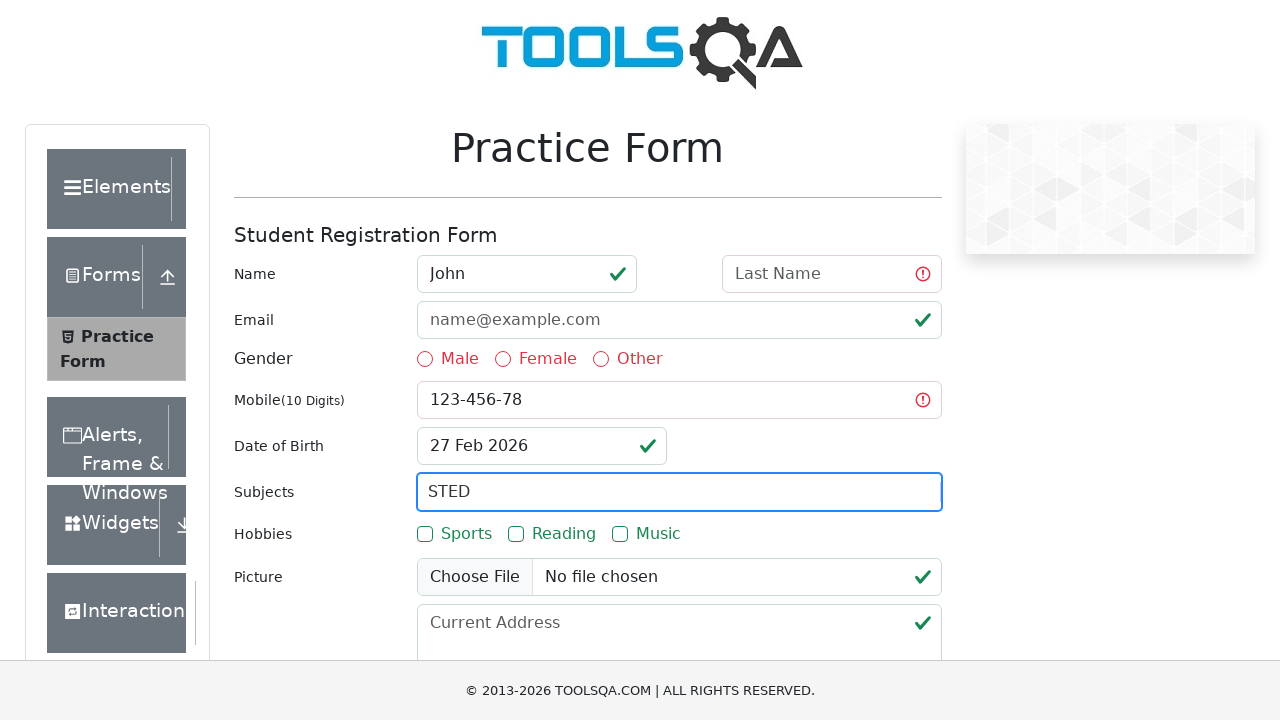

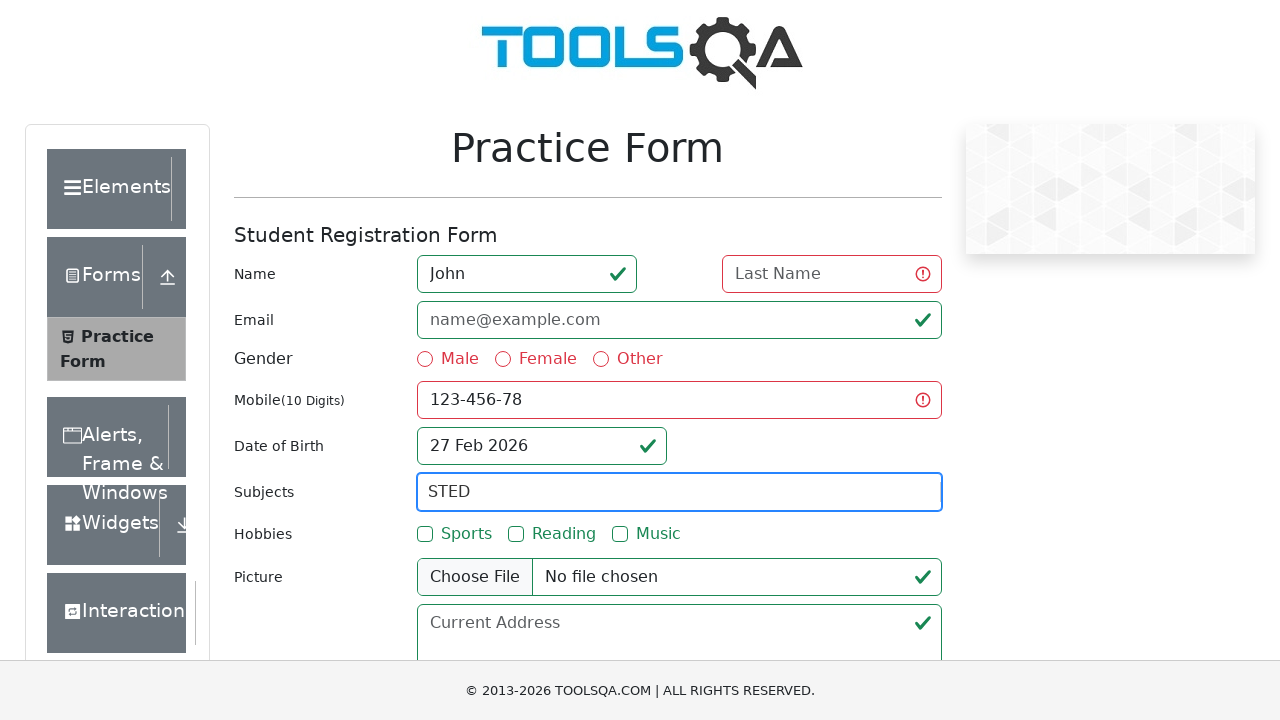